Tests drag and drop functionality by dragging three menu items (hamburger, ice cream, and fried chicken) to a plate area

Starting URL: https://kitchen.applitools.com/ingredients/drag-and-drop

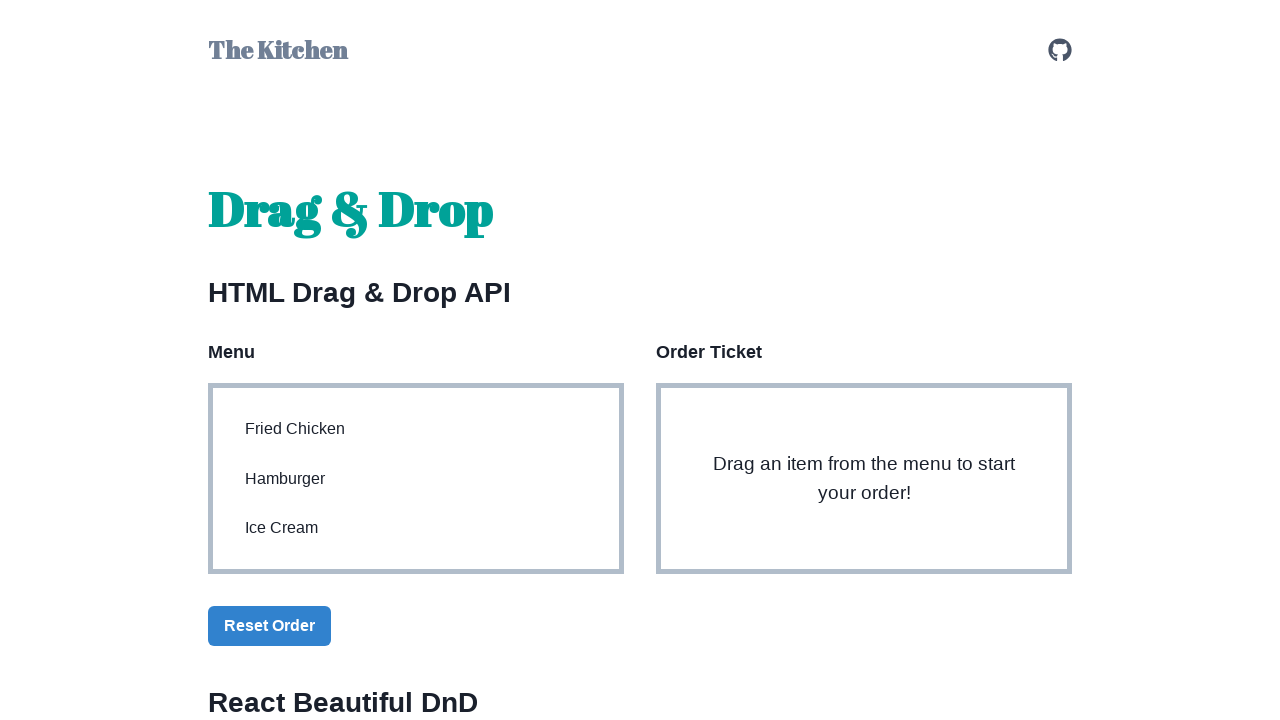

Dragged hamburger menu item to plate area at (864, 479)
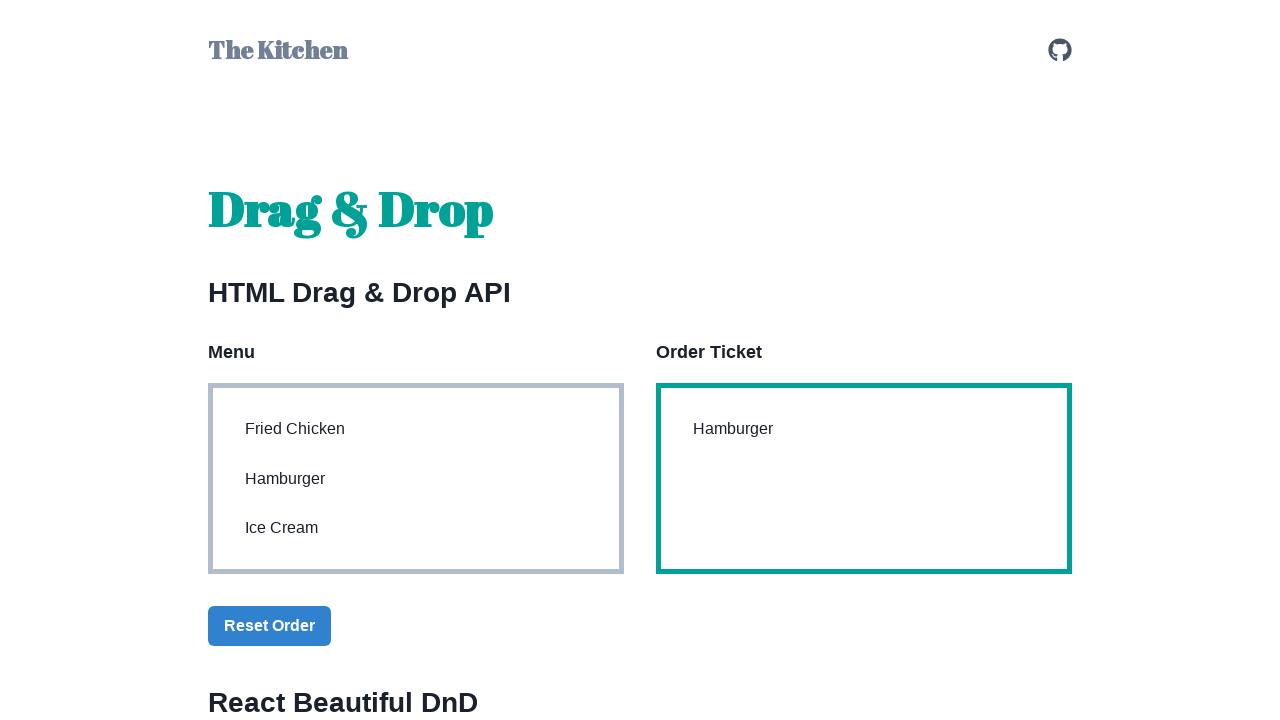

Dragged ice cream menu item to plate area at (864, 479)
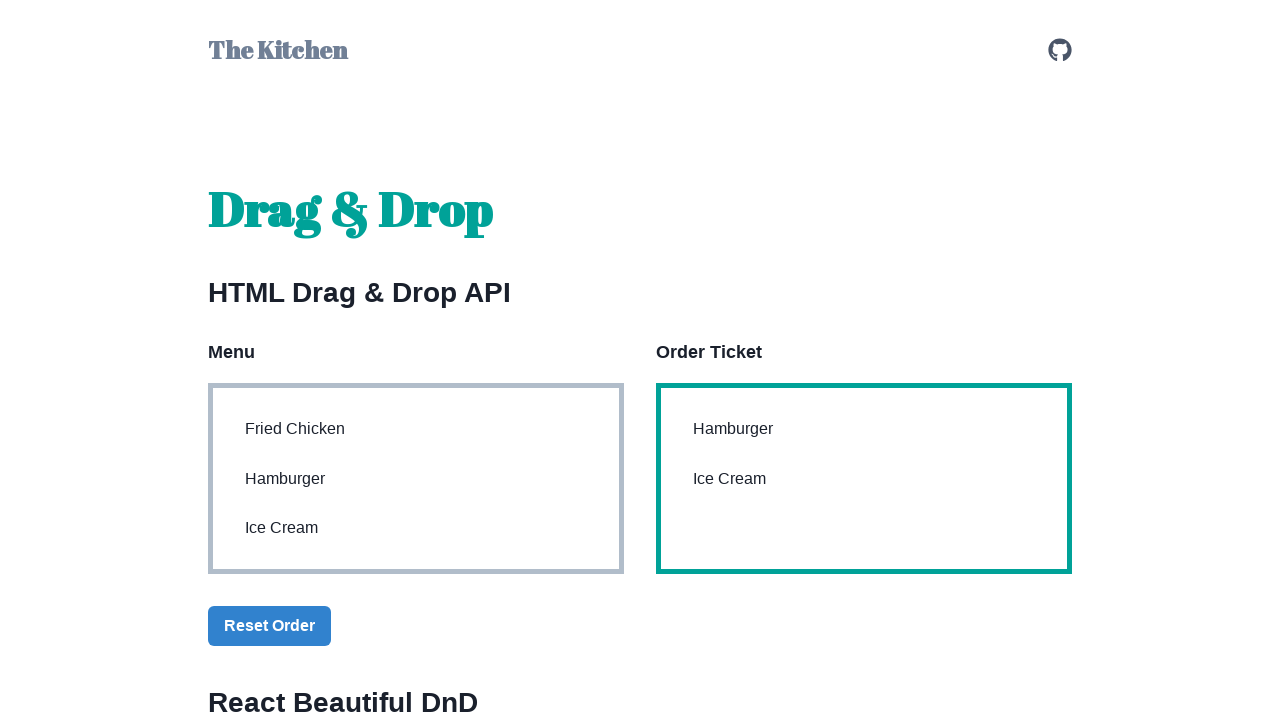

Dragged fried chicken menu item to plate area at (864, 479)
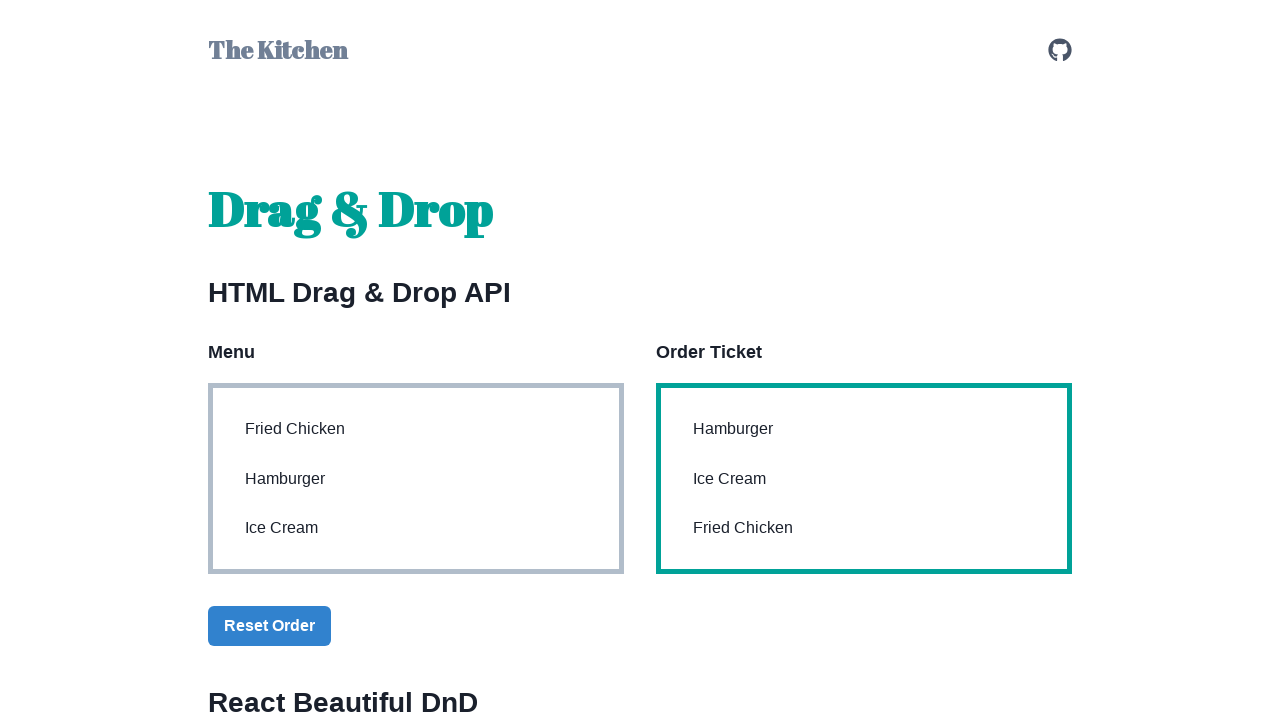

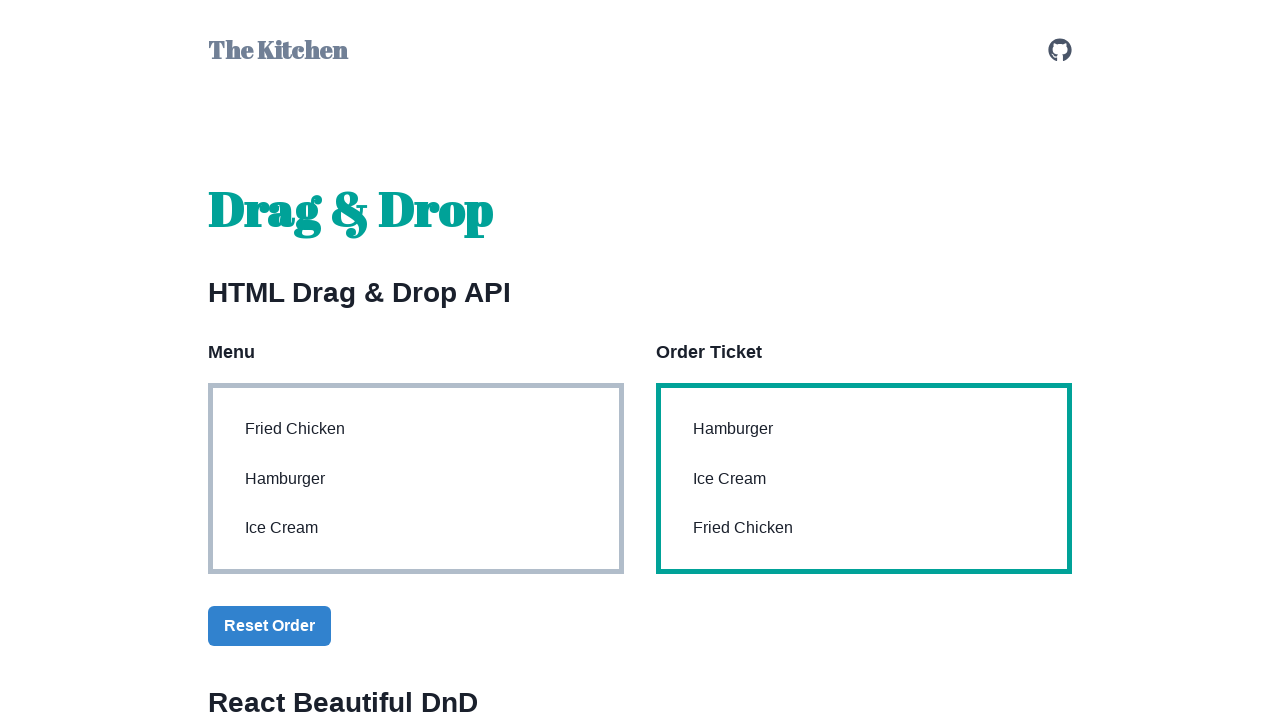